Tests focus state of a button before and after clicking it

Starting URL: https://webdriver.io/

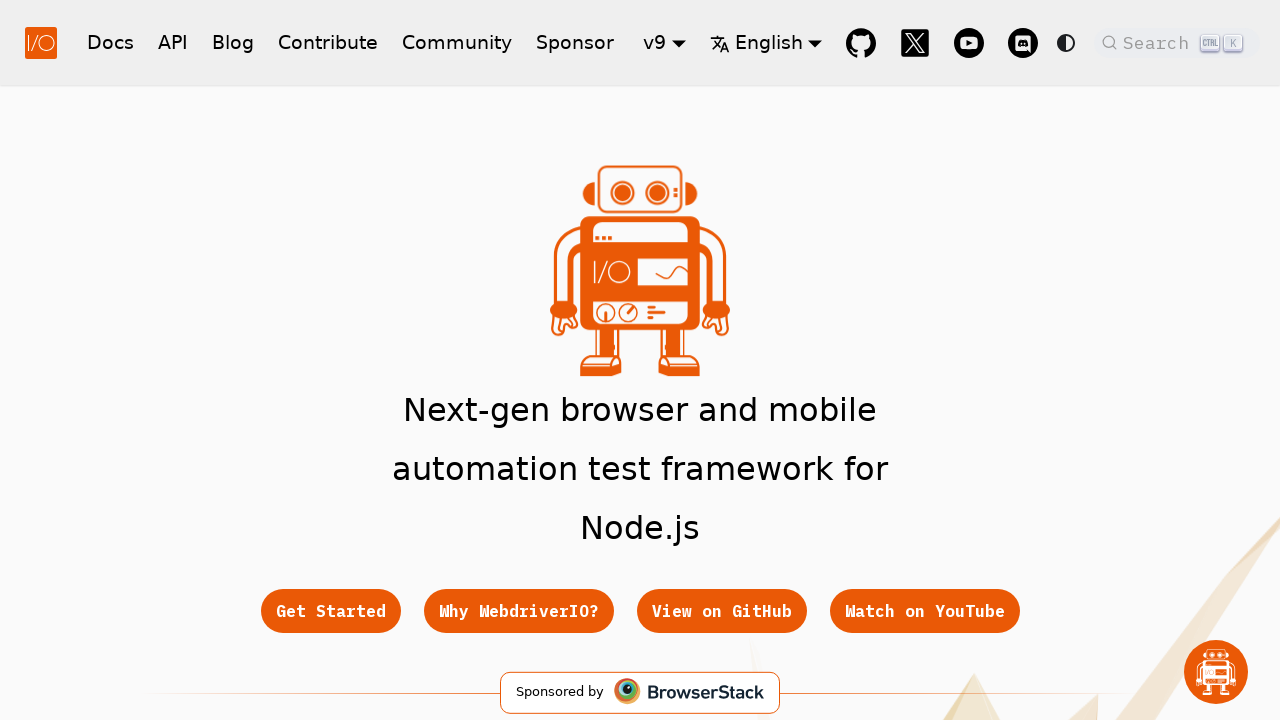

Clicked the Get Started button at (330, 611) on .button[href="/docs/gettingstarted"]
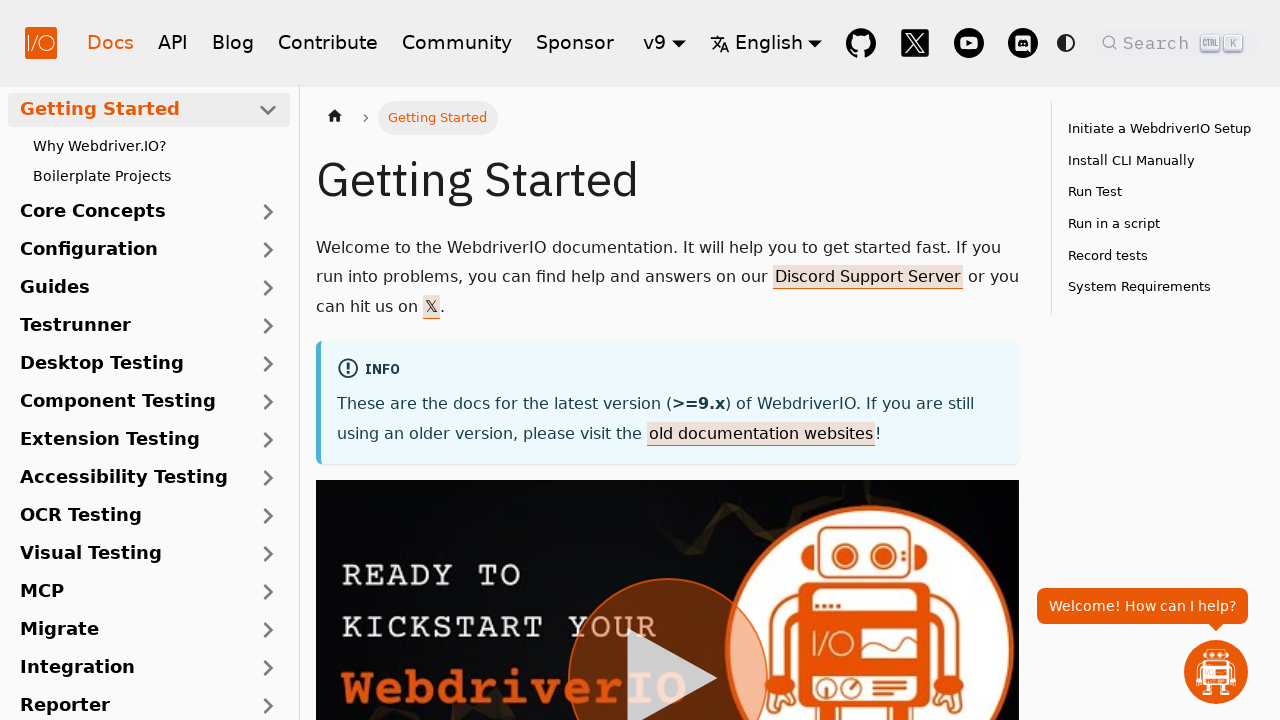

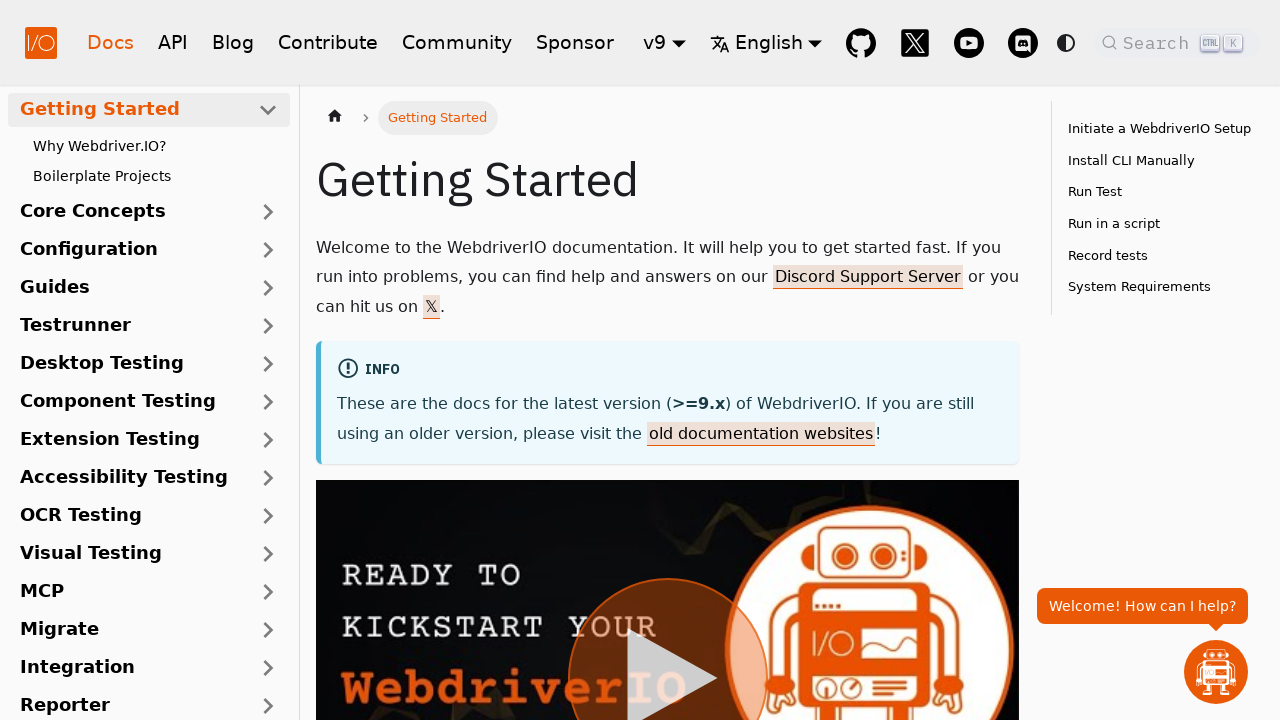